Fills only non-required fields and submits the form to verify registration fails

Starting URL: https://suninjuly.github.io/registration2.html

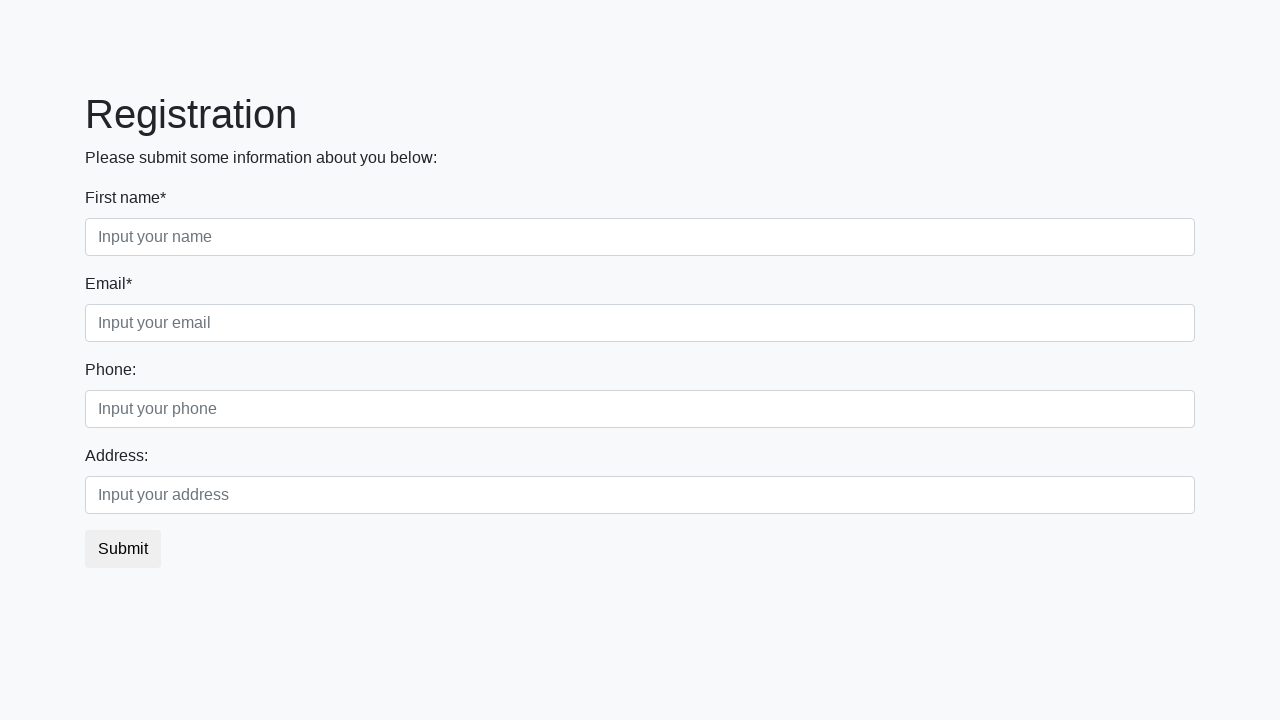

Located all non-required input fields on the registration form
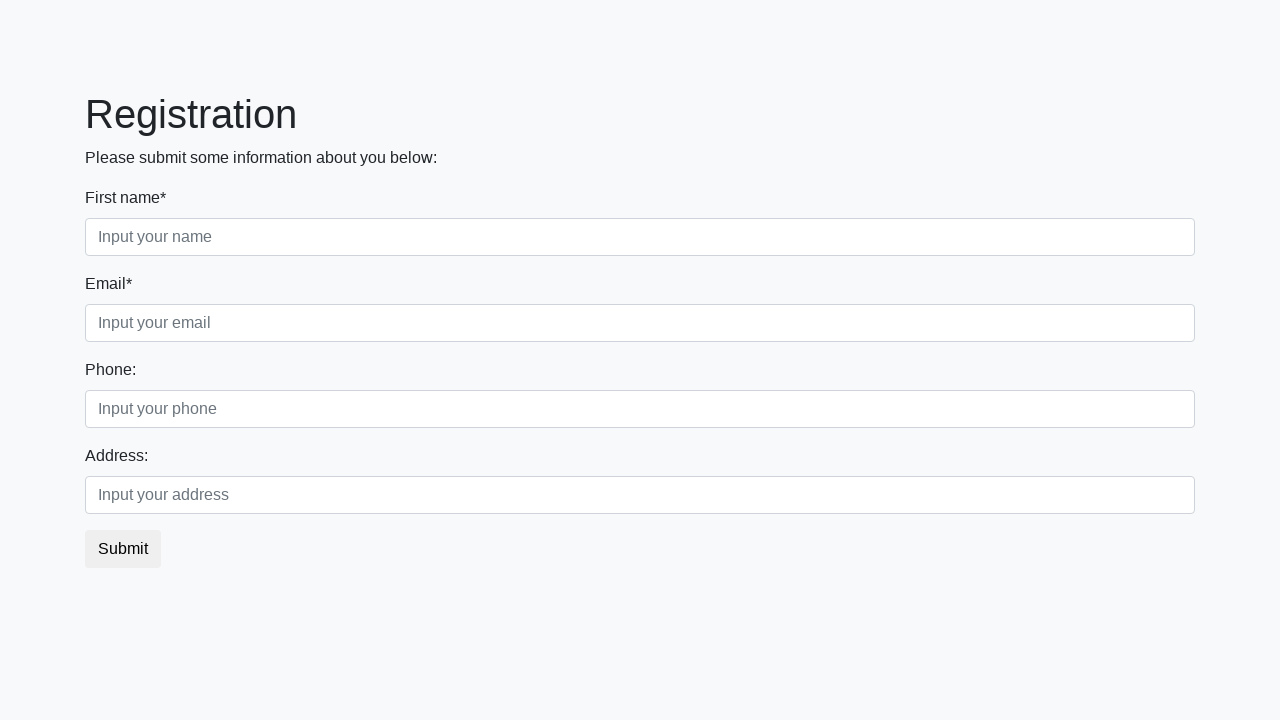

Filled a non-required input field with test data 'a' on input:not([required]) >> nth=0
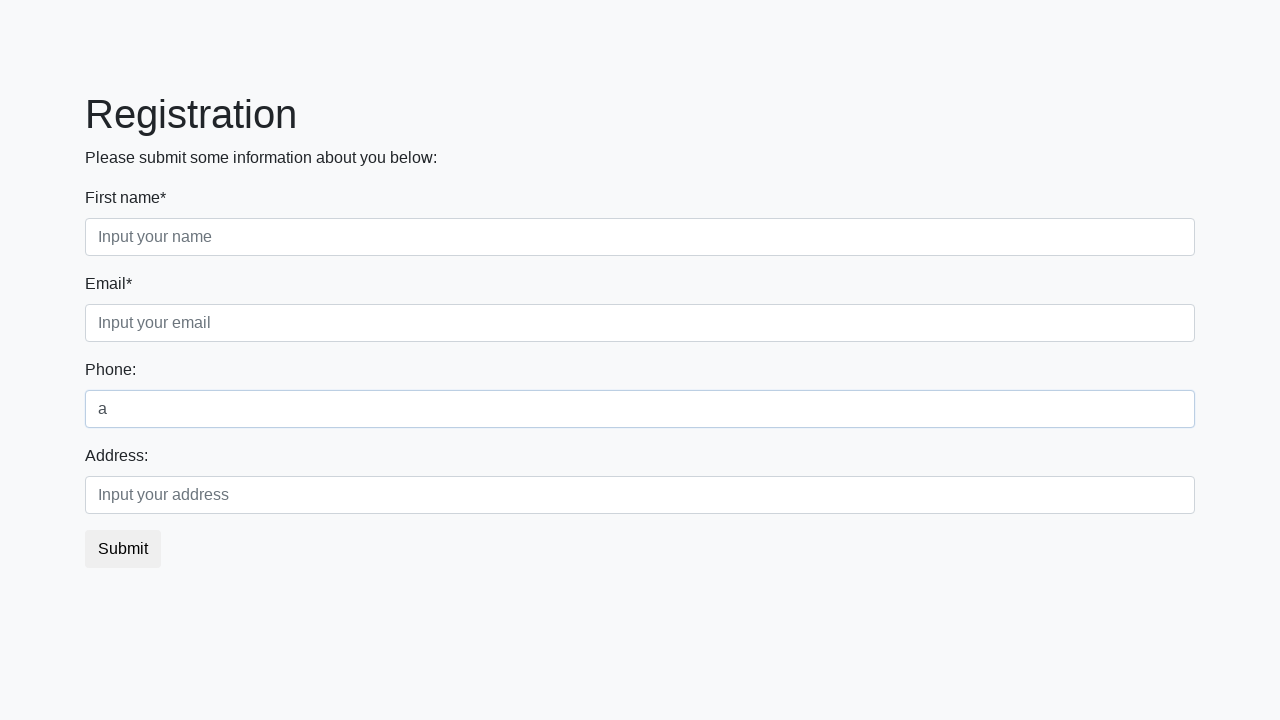

Filled a non-required input field with test data 'a' on input:not([required]) >> nth=1
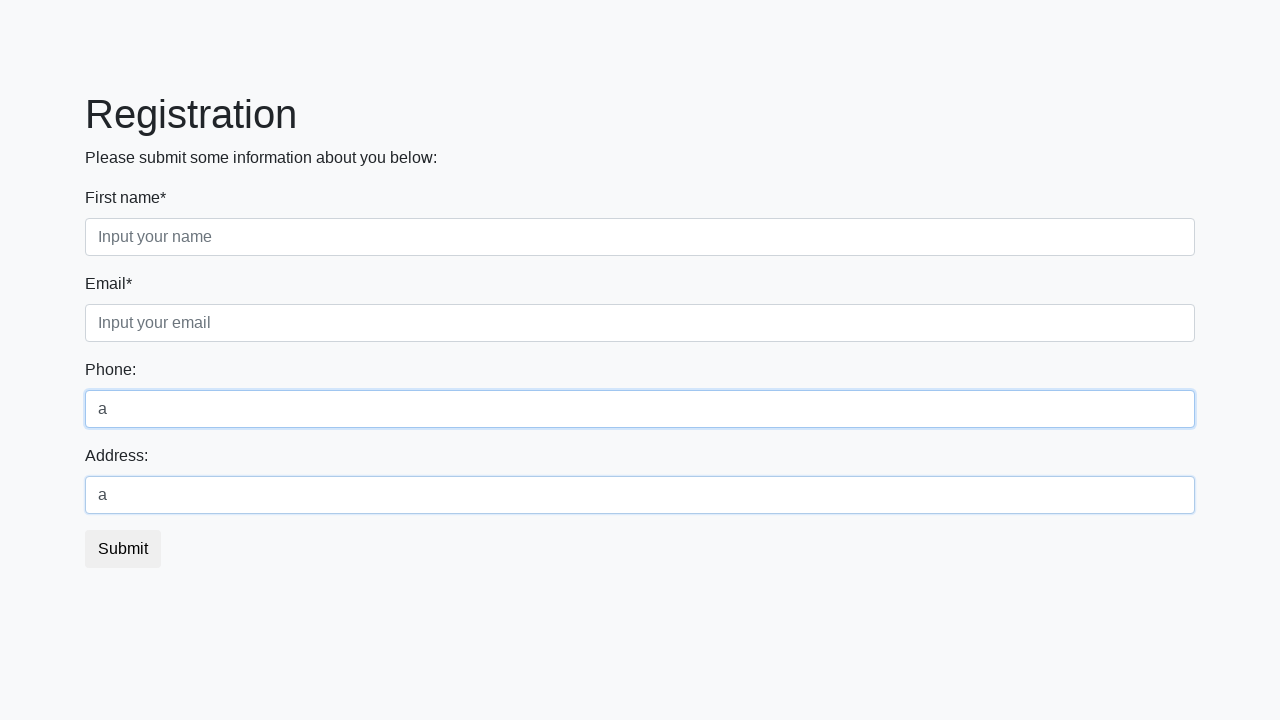

Clicked the Submit button at (123, 549) on text="Submit"
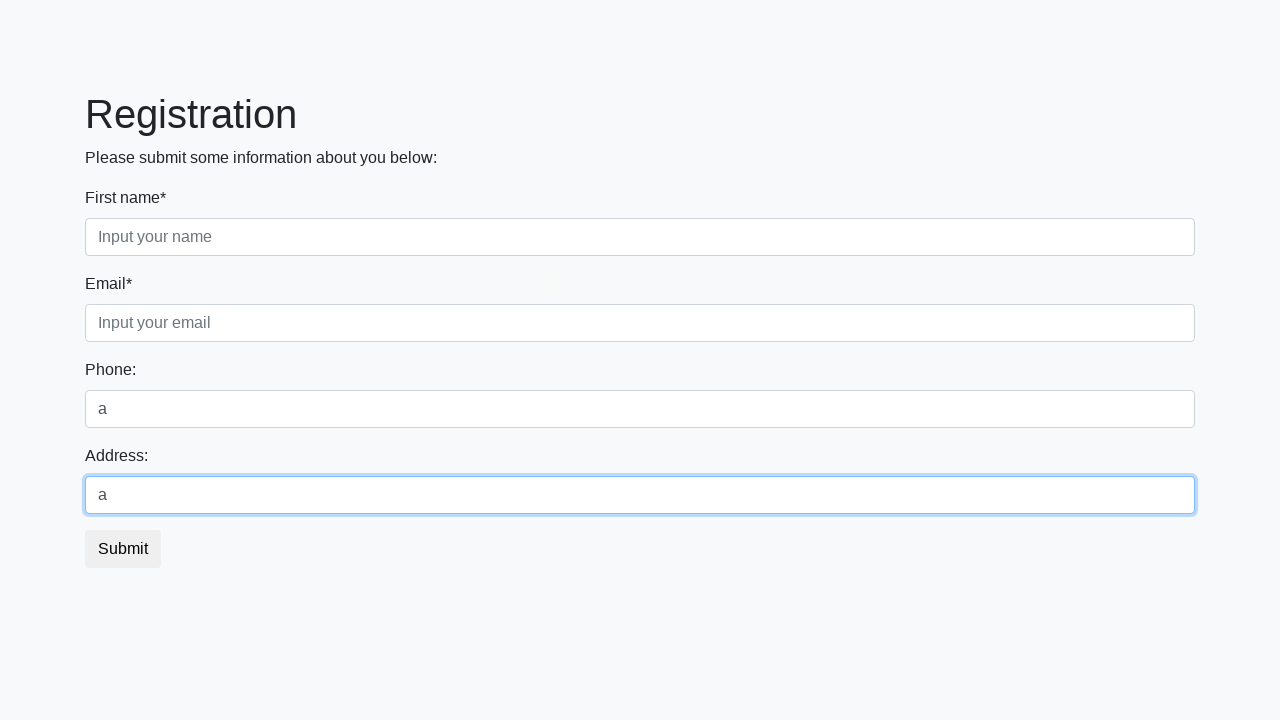

Waited 1 second for page to process submission
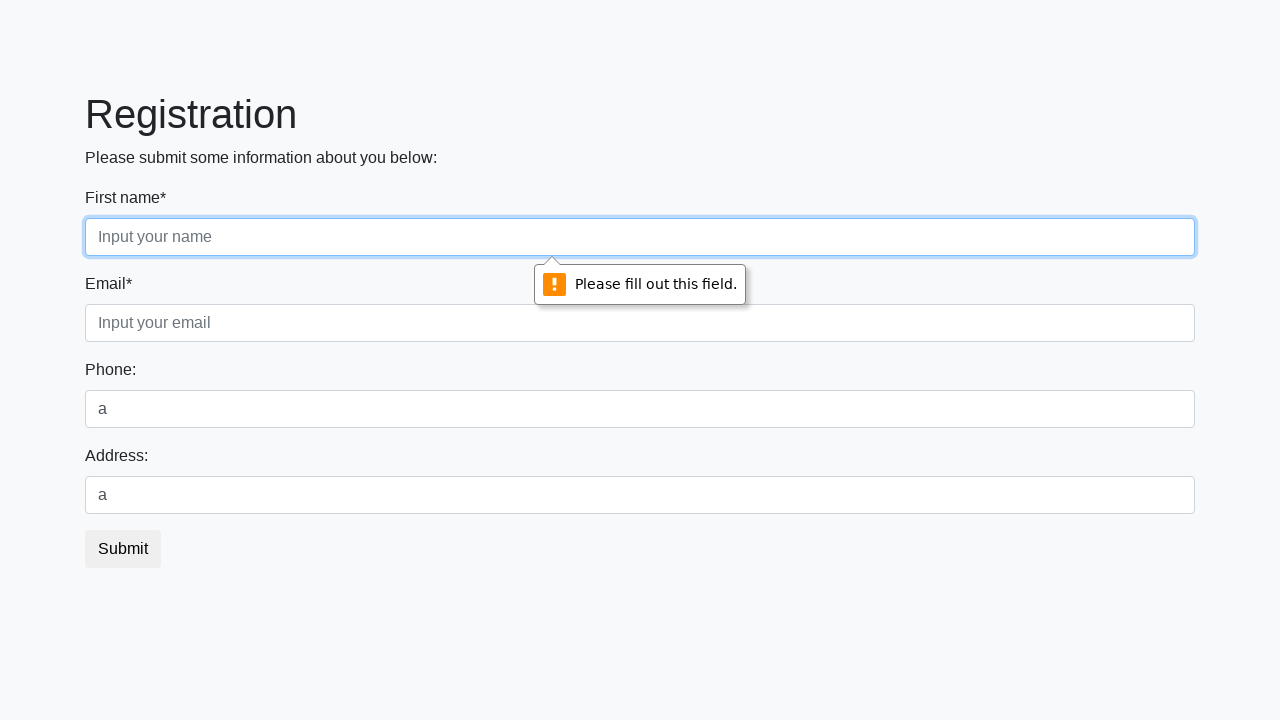

Verified that the success message does not appear - registration correctly failed
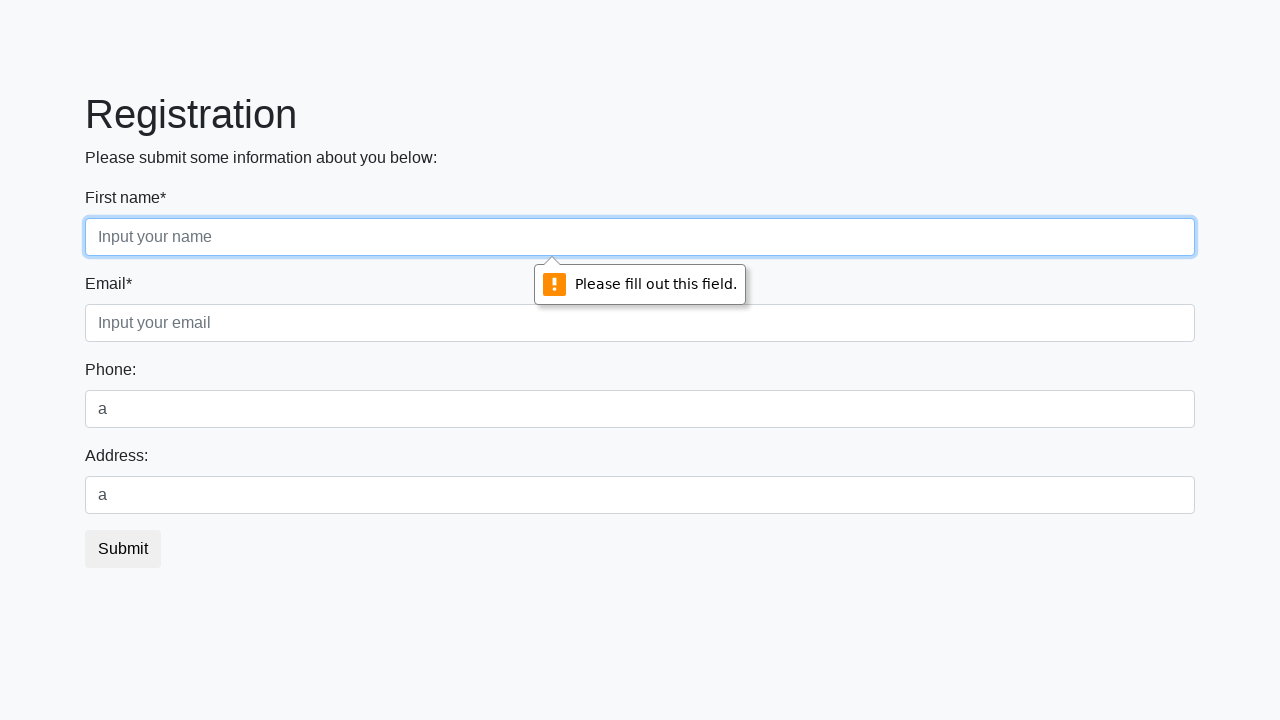

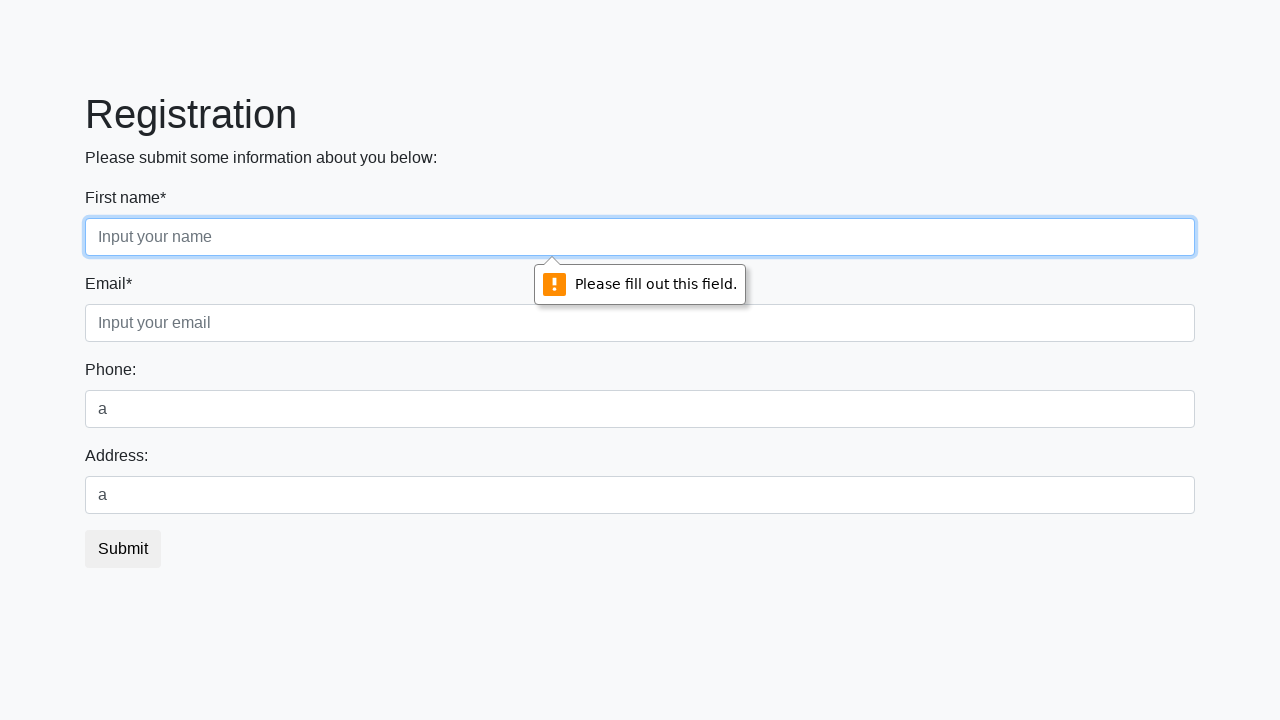